Tests horizontal slider functionality by moving the slider handle to the right using keyboard controls

Starting URL: https://the-internet.herokuapp.com/horizontal_slider

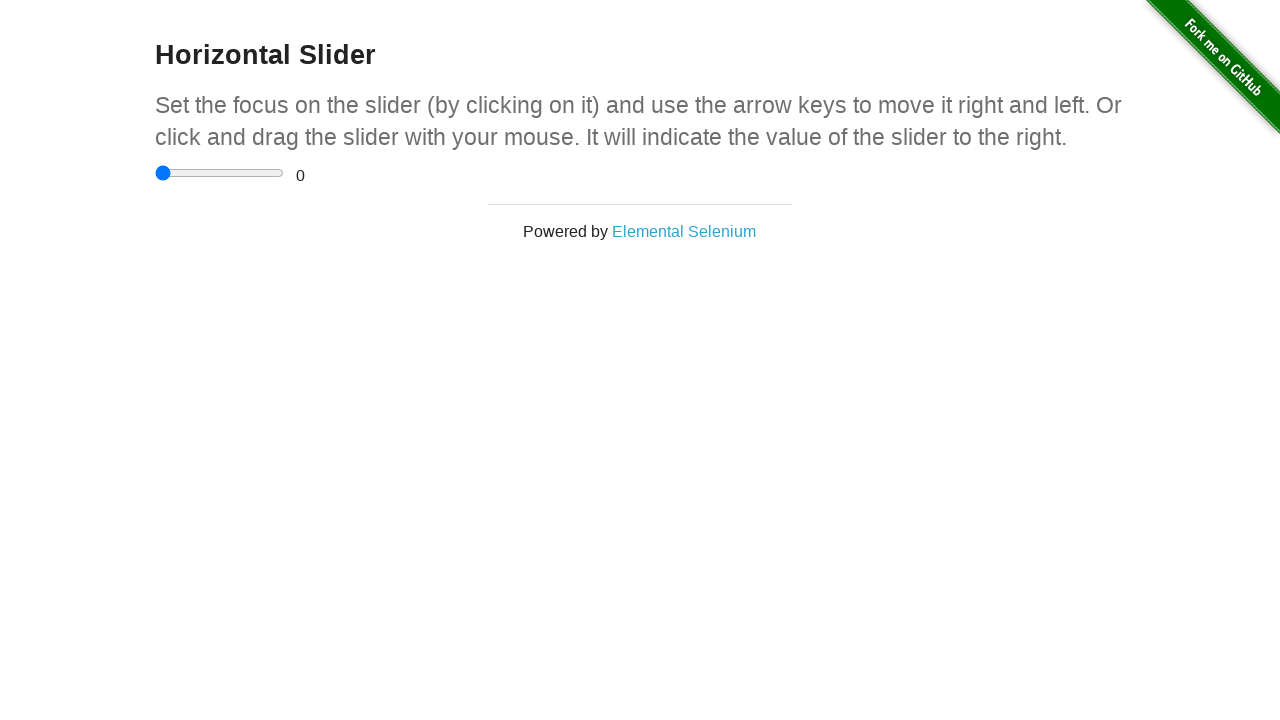

Located horizontal slider element
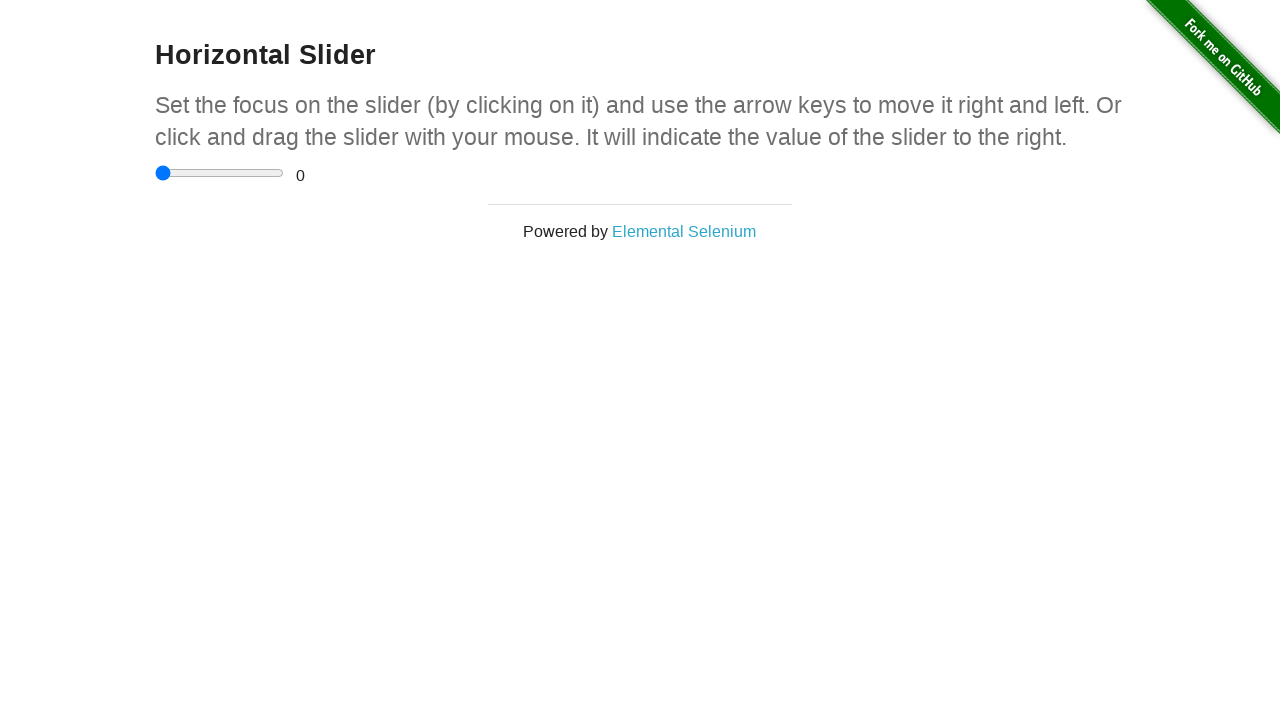

Pressed Control+ArrowRight to move slider right (iteration 1/11) on input[type='range']
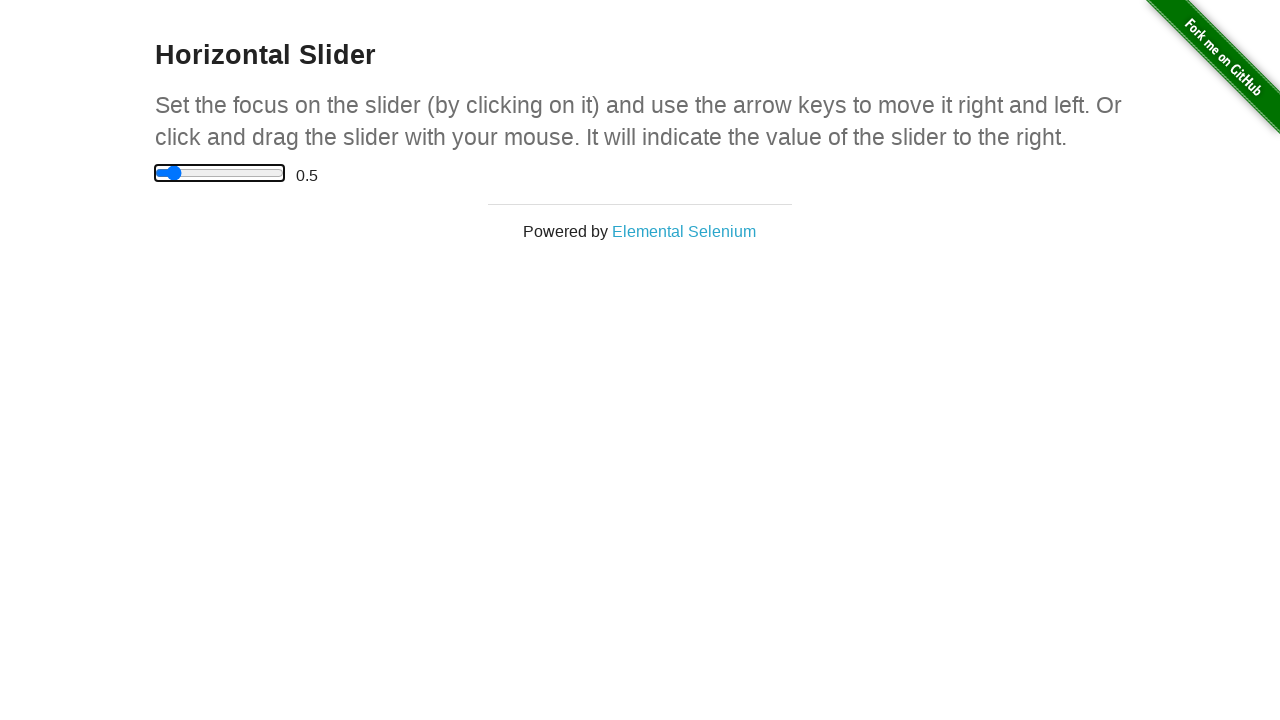

Pressed Control+ArrowRight to move slider right (iteration 2/11) on input[type='range']
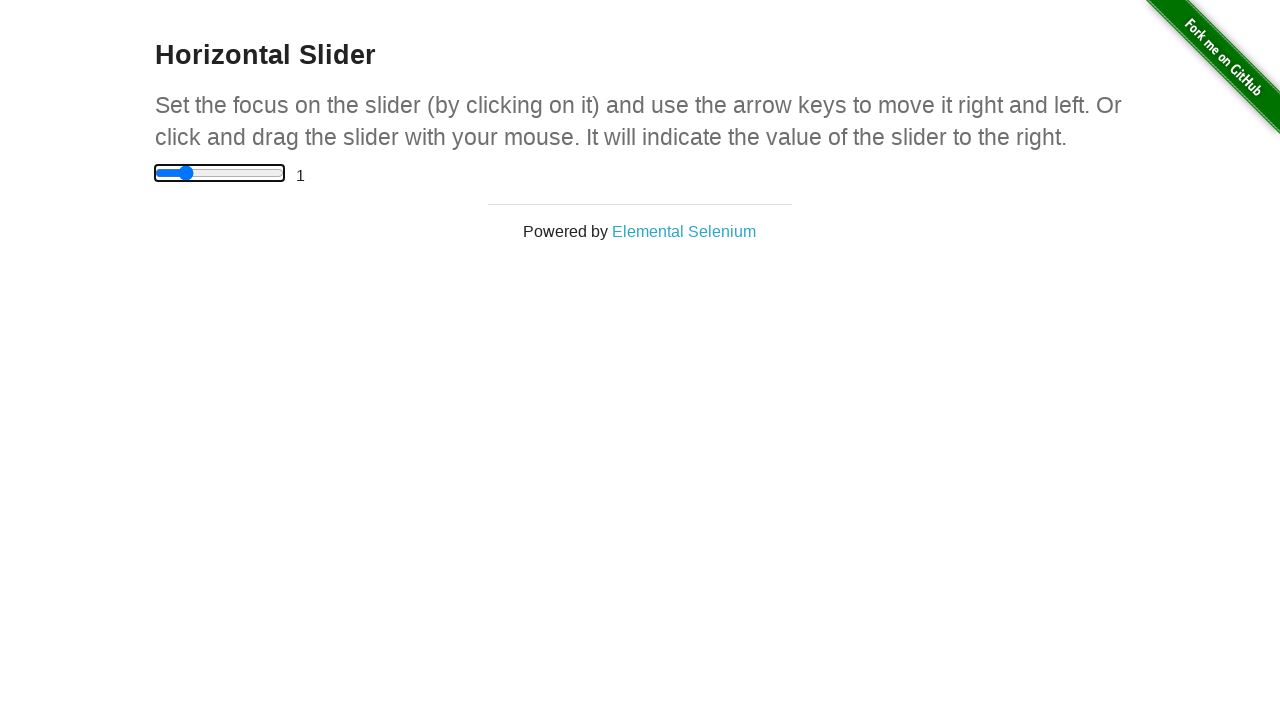

Pressed Control+ArrowRight to move slider right (iteration 3/11) on input[type='range']
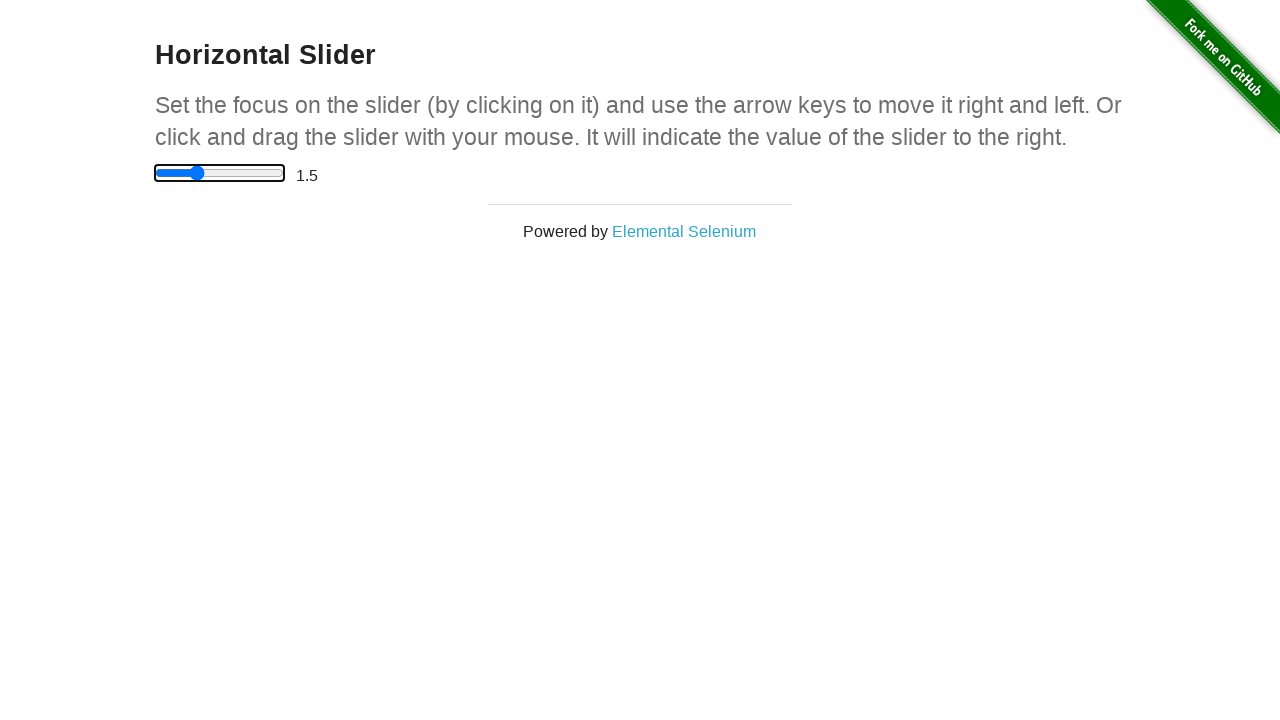

Pressed Control+ArrowRight to move slider right (iteration 4/11) on input[type='range']
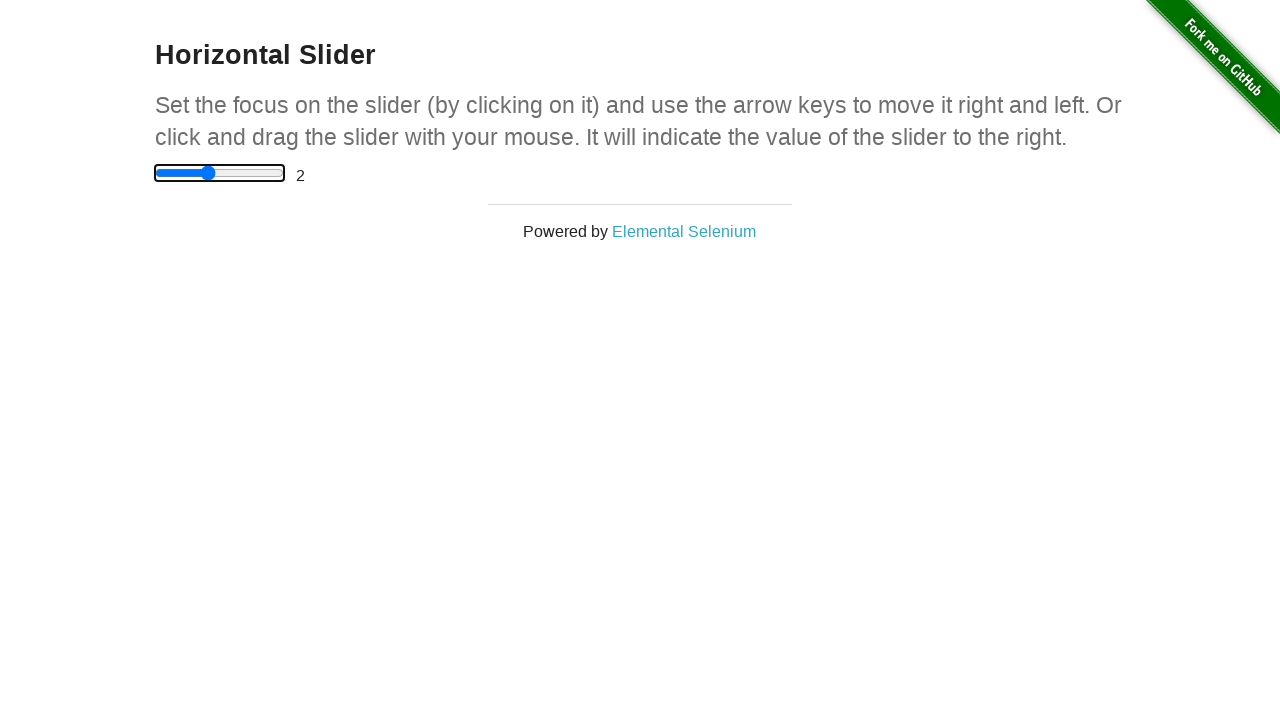

Pressed Control+ArrowRight to move slider right (iteration 5/11) on input[type='range']
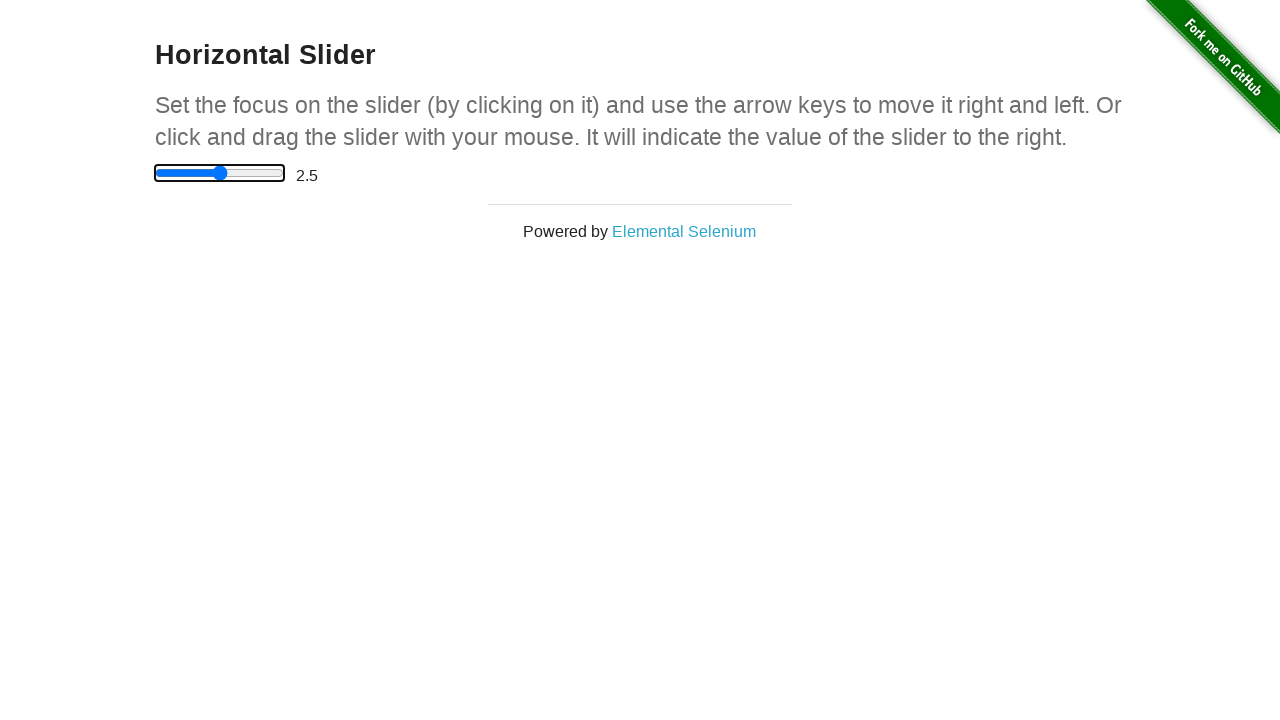

Pressed Control+ArrowRight to move slider right (iteration 6/11) on input[type='range']
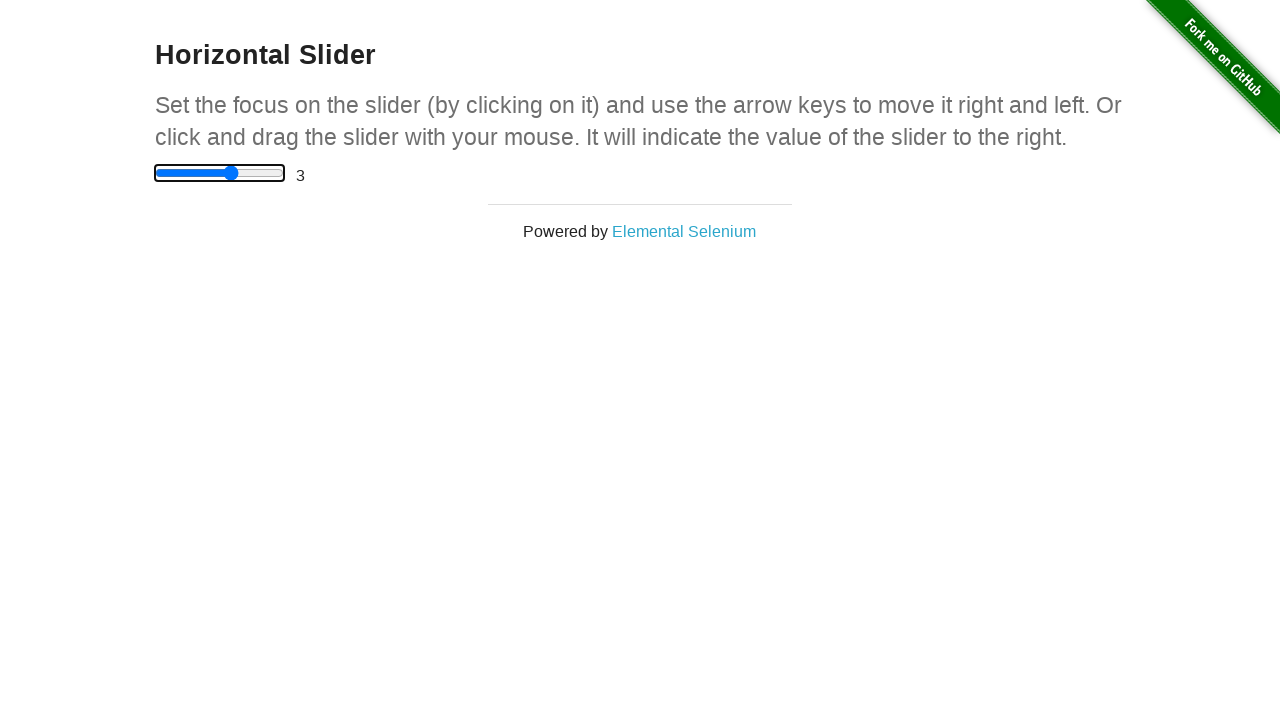

Pressed Control+ArrowRight to move slider right (iteration 7/11) on input[type='range']
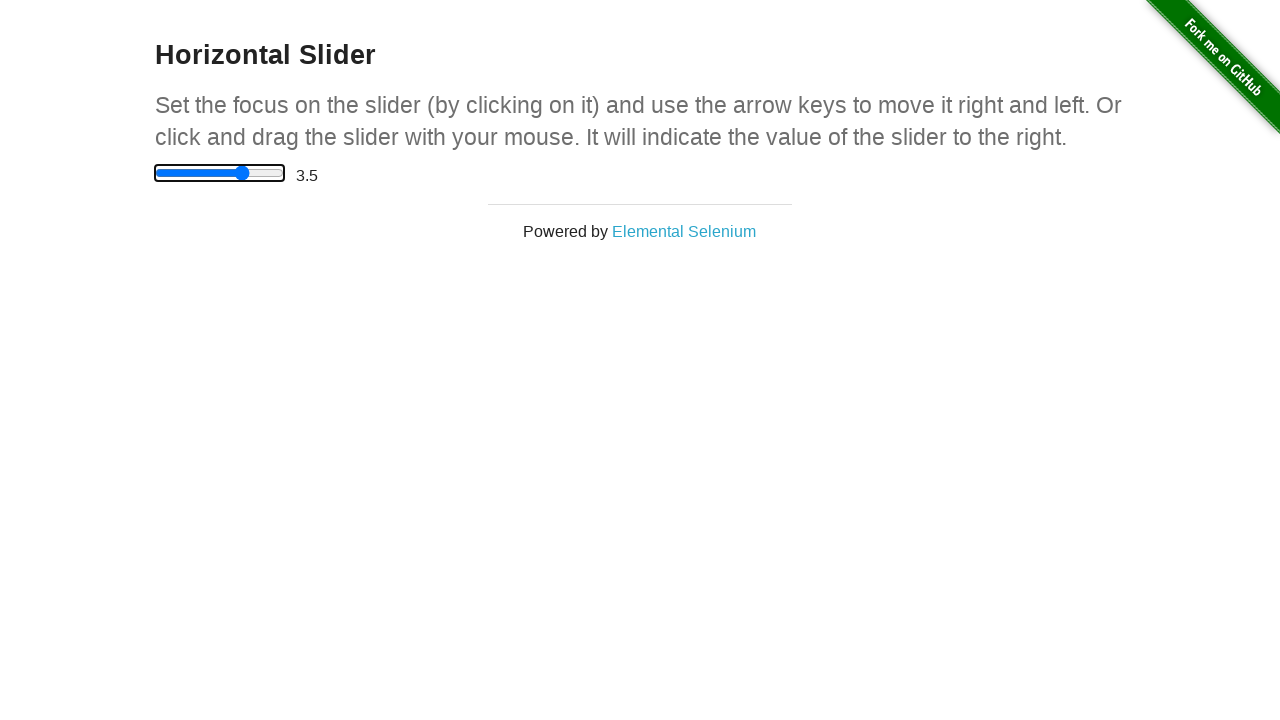

Pressed Control+ArrowRight to move slider right (iteration 8/11) on input[type='range']
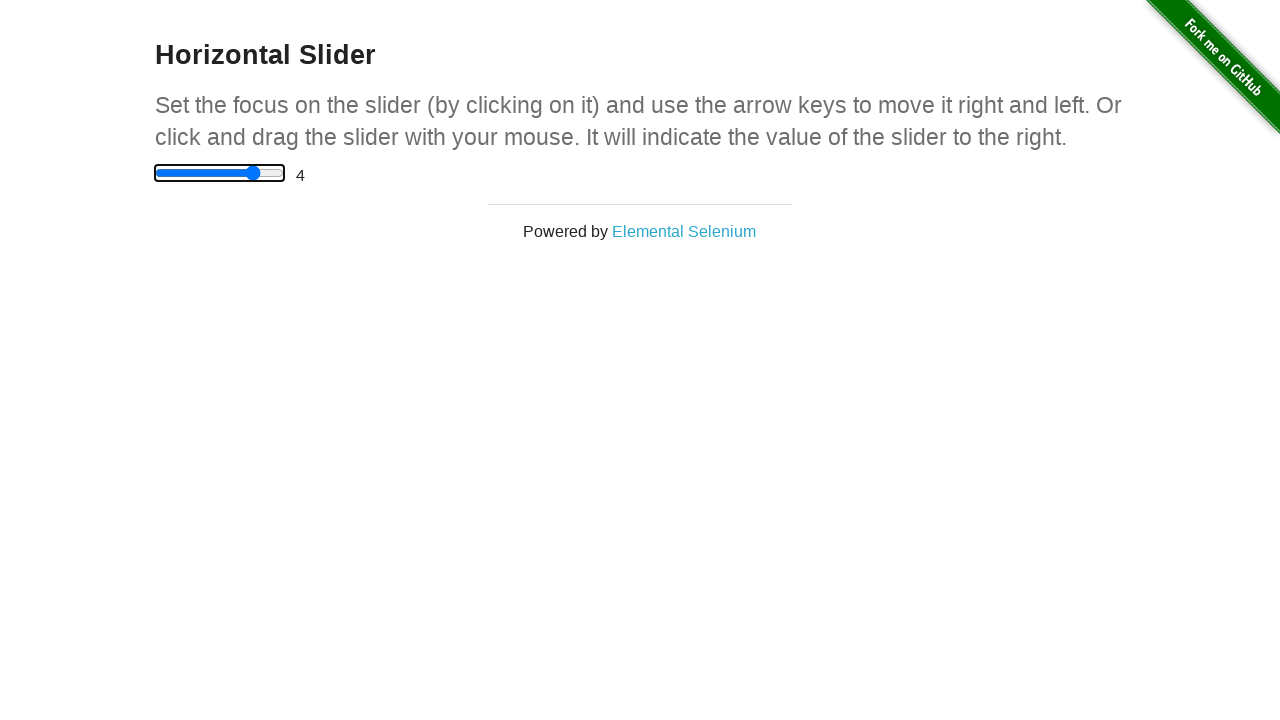

Pressed Control+ArrowRight to move slider right (iteration 9/11) on input[type='range']
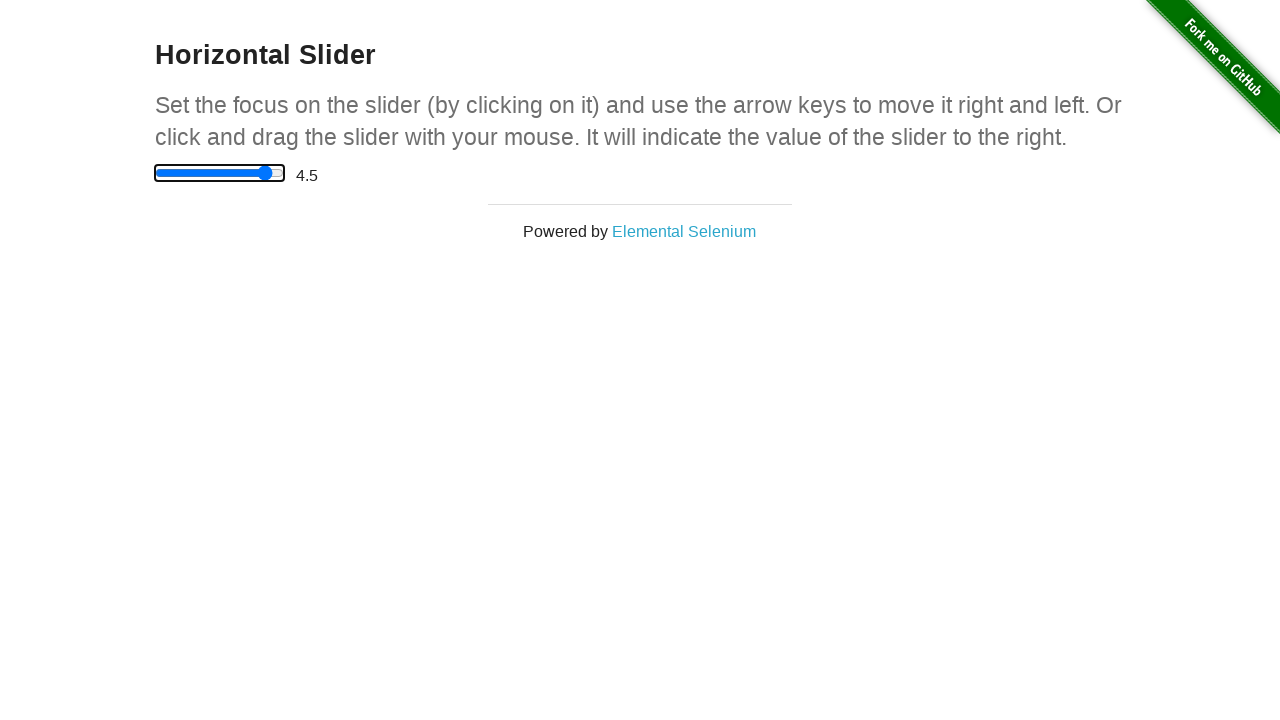

Pressed Control+ArrowRight to move slider right (iteration 10/11) on input[type='range']
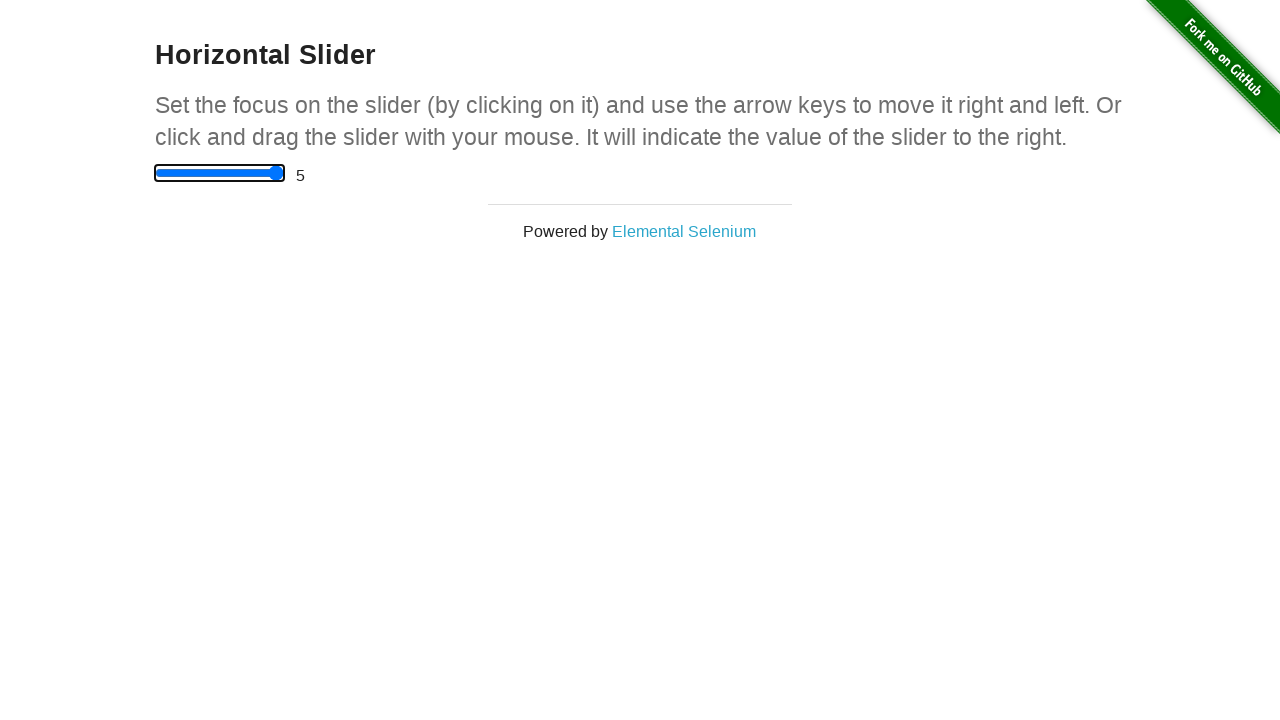

Pressed Control+ArrowRight to move slider right (iteration 11/11) on input[type='range']
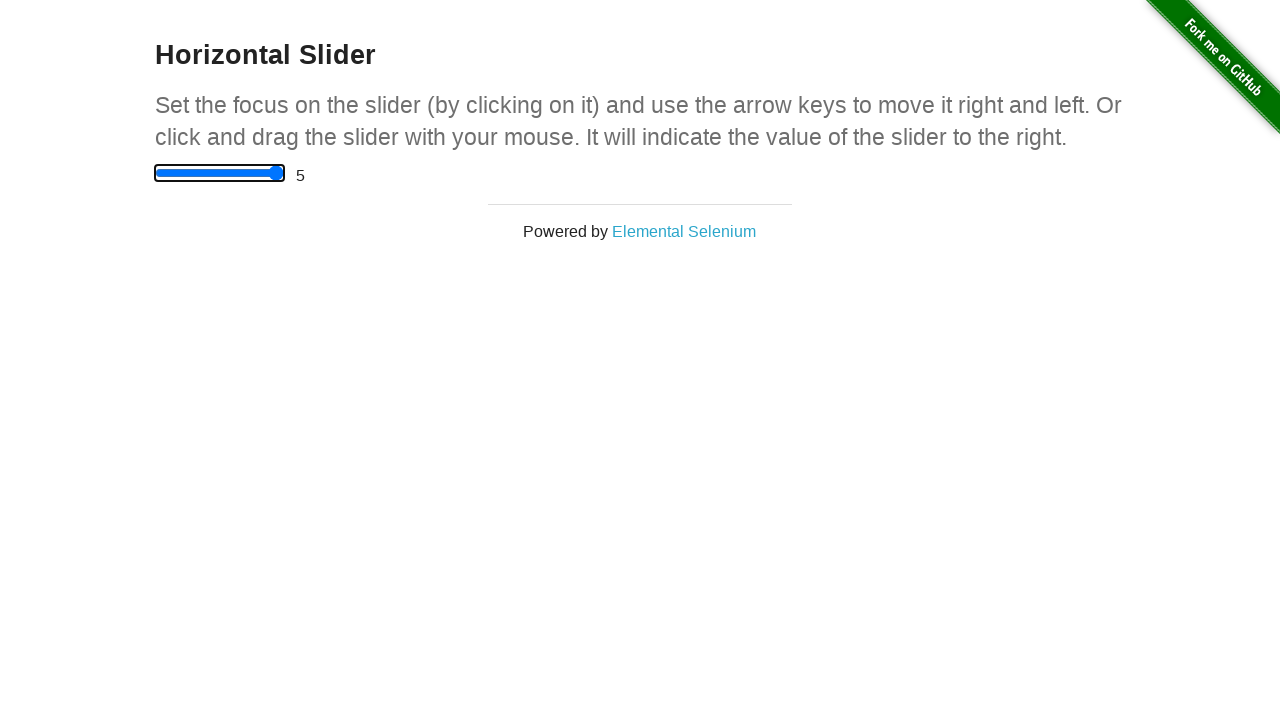

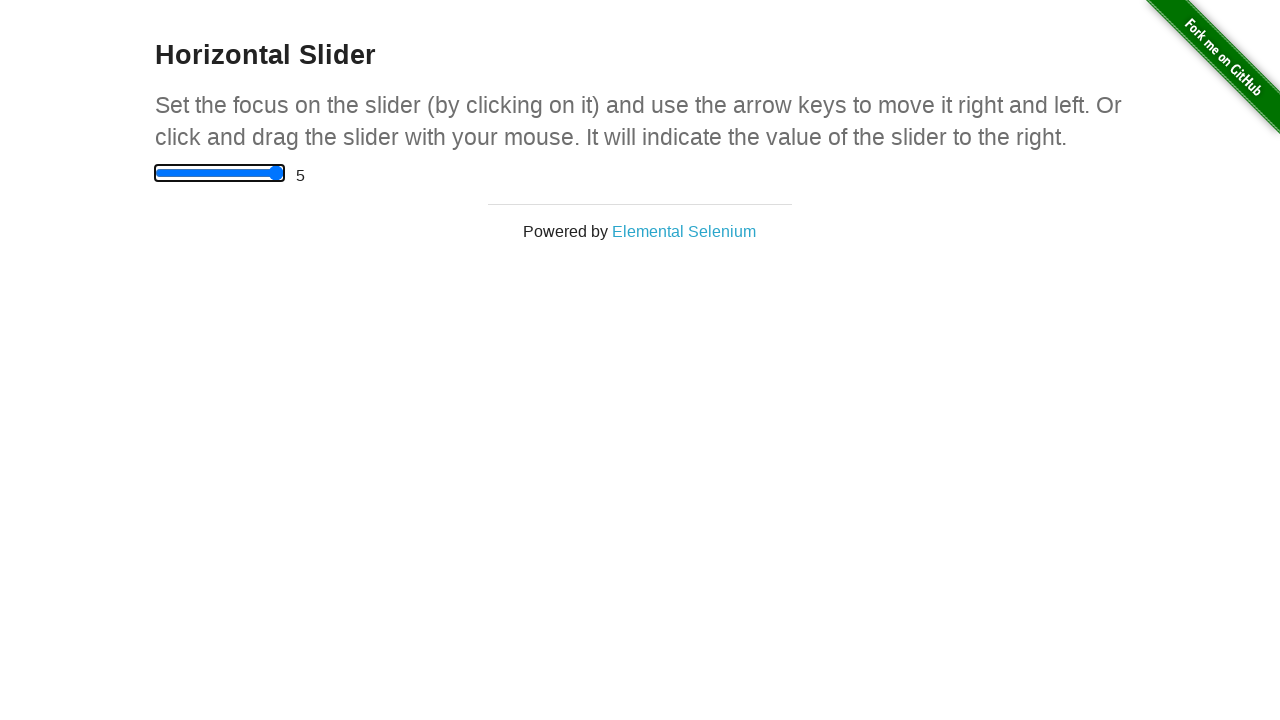